Tests the default state of radio buttons and verifies that a submit button becomes disabled after a 10-second timeout on a math form page.

Starting URL: http://suninjuly.github.io/math.html

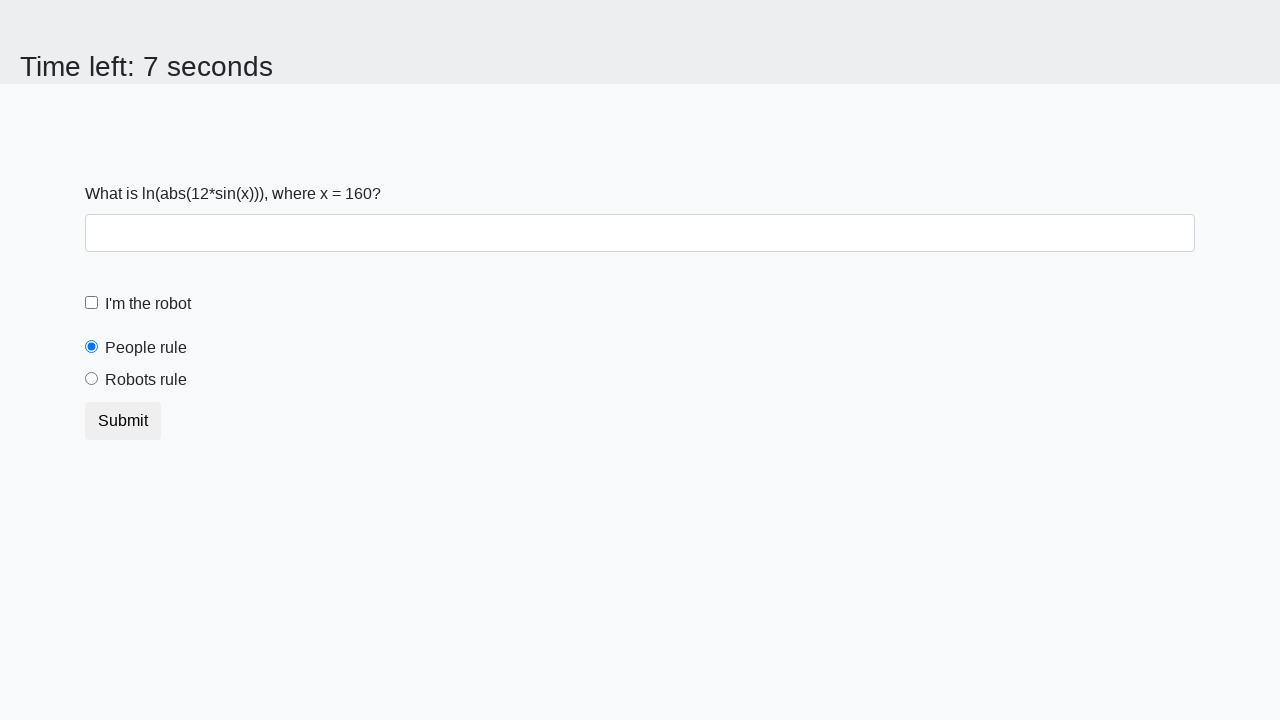

Located peopleRule radio button element
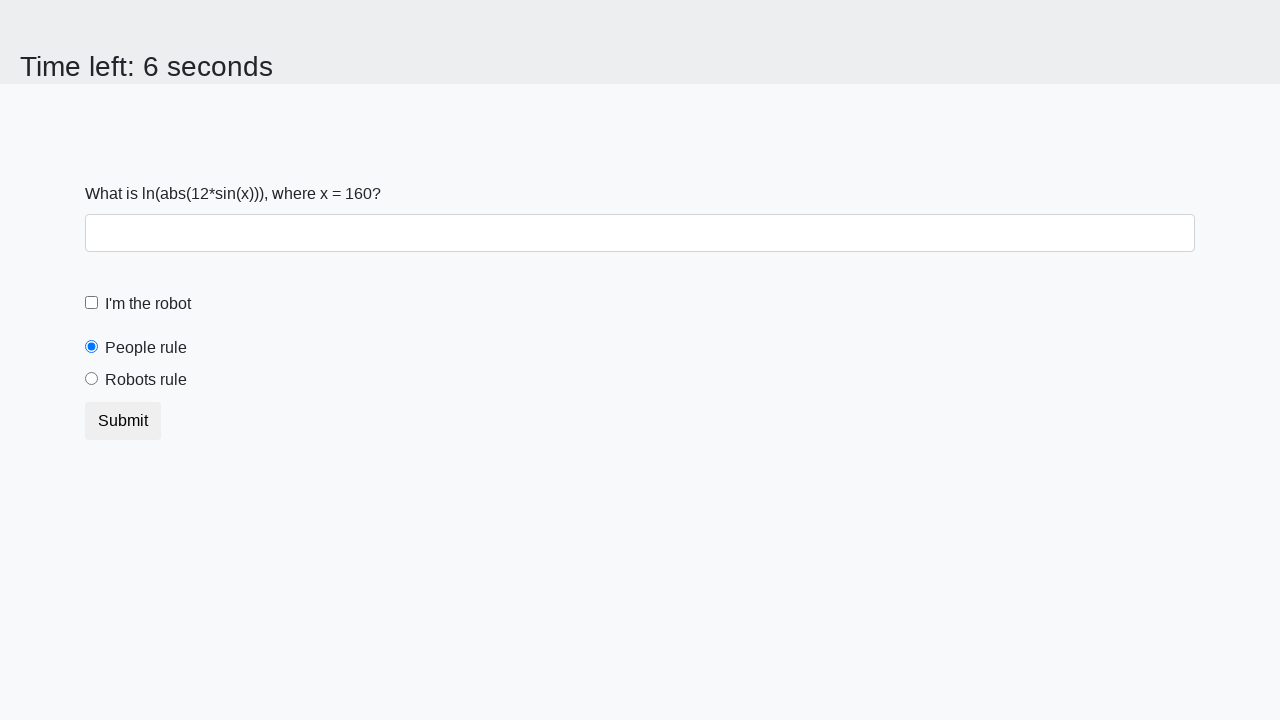

Retrieved checked attribute from peopleRule radio button
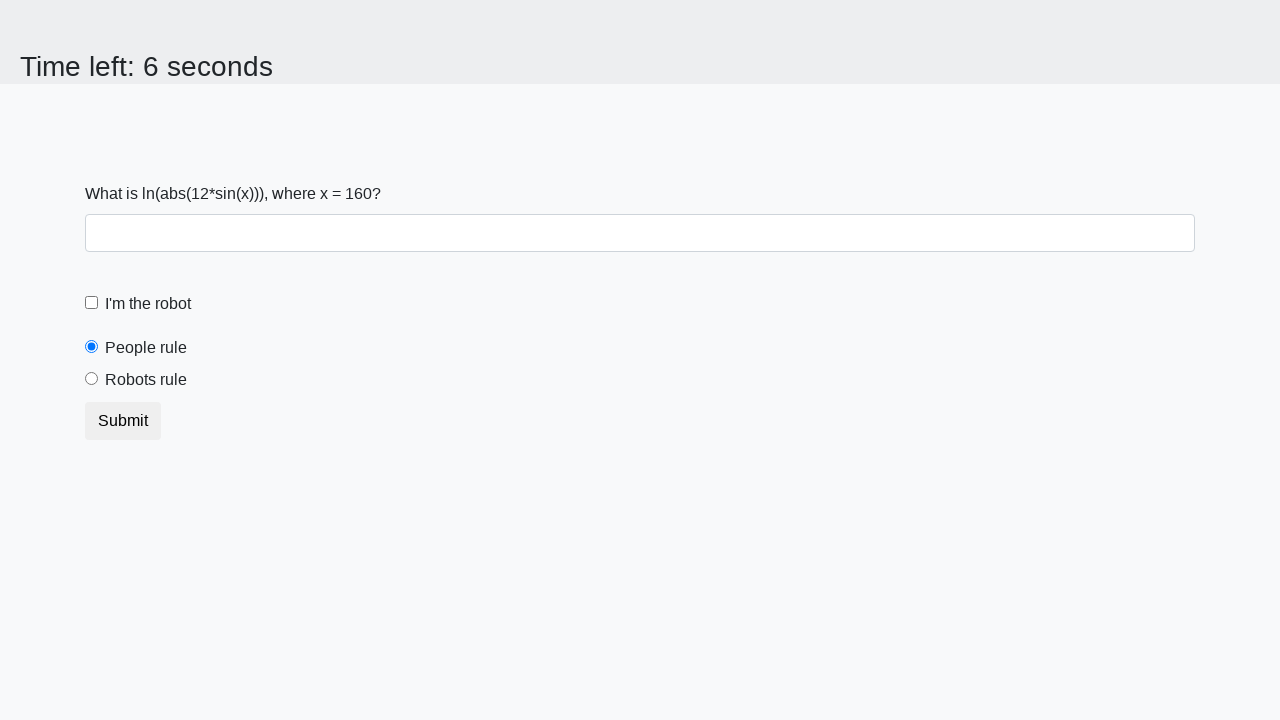

Verified peopleRule radio is selected by default
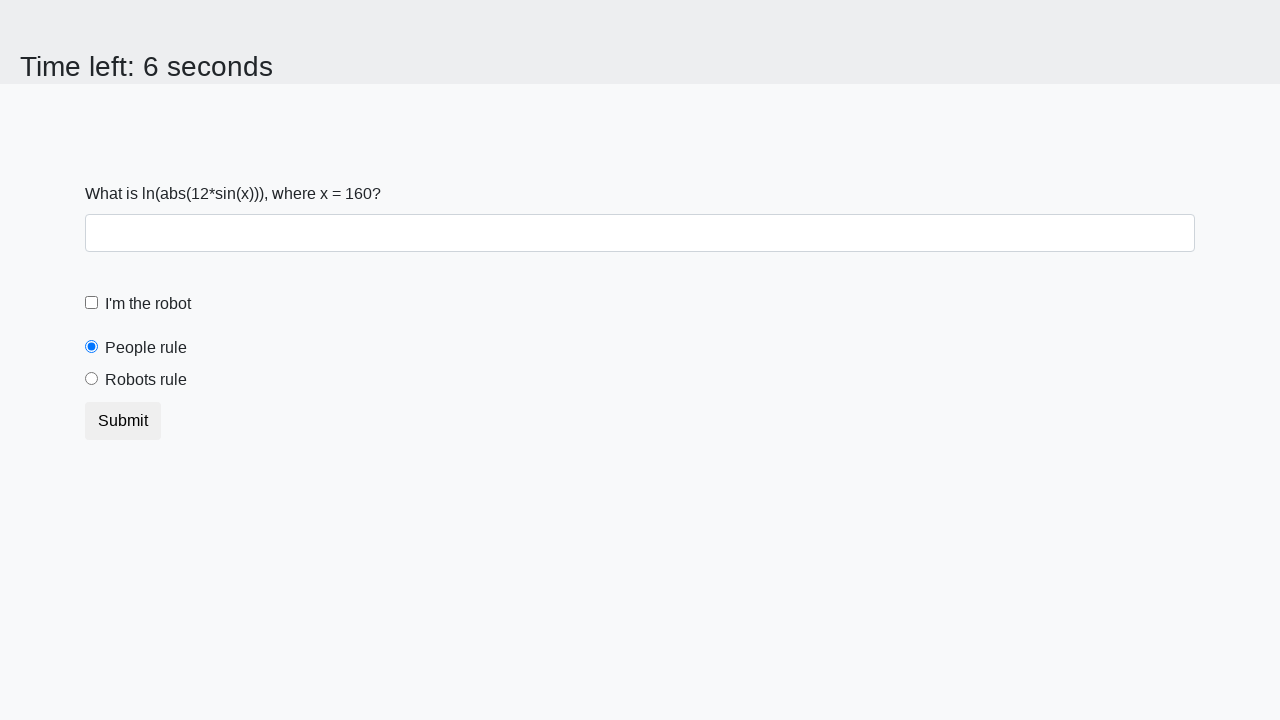

Located robotsRule radio button element
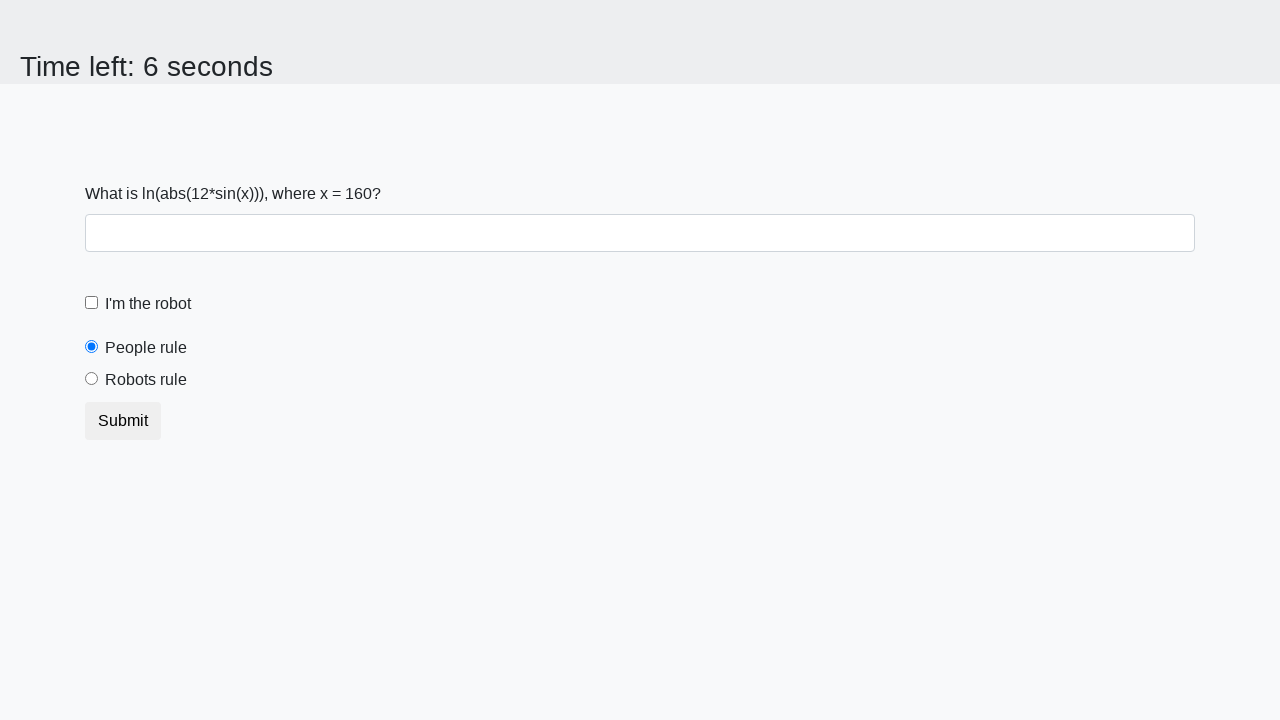

Retrieved checked attribute from robotsRule radio button
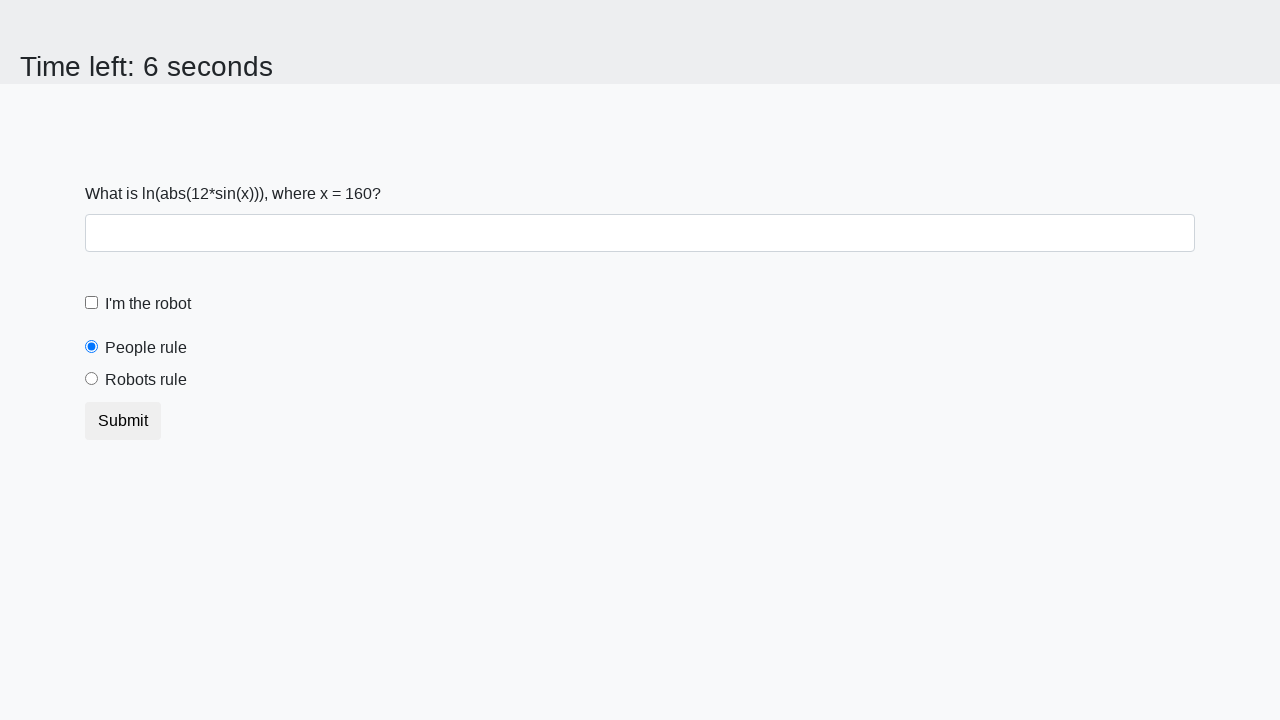

Verified robotsRule radio is not selected by default
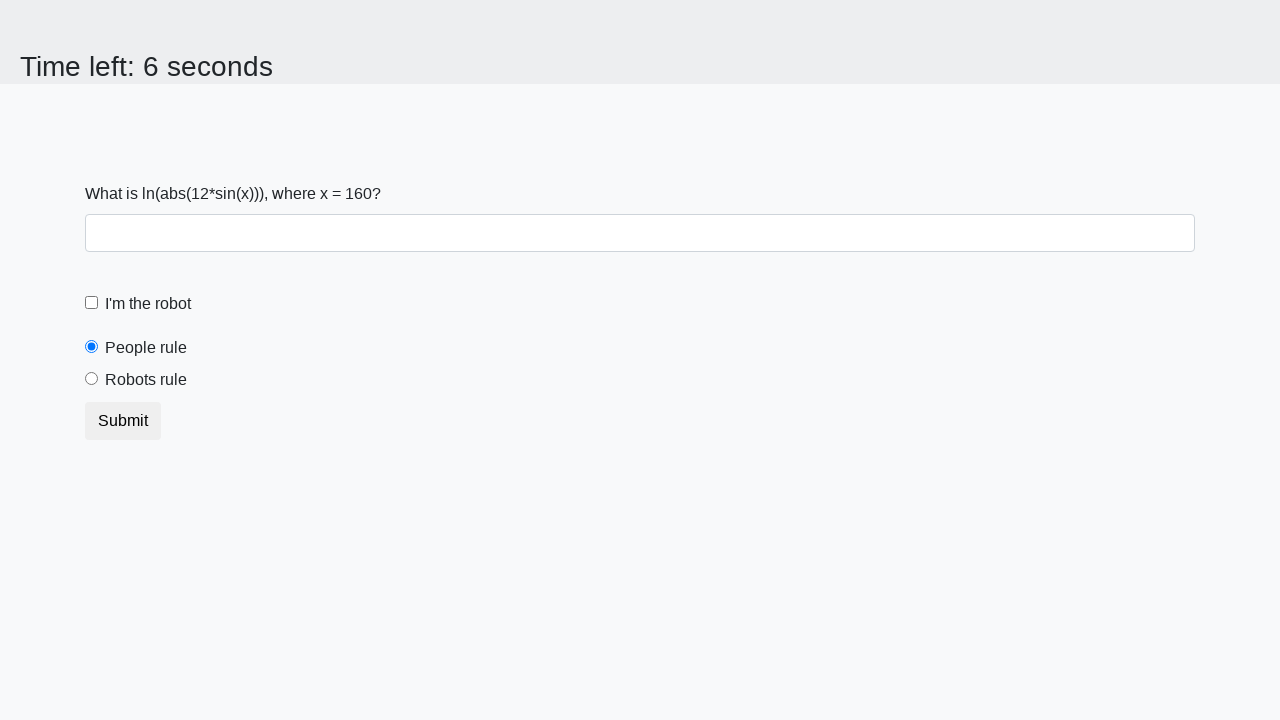

Located submit button element
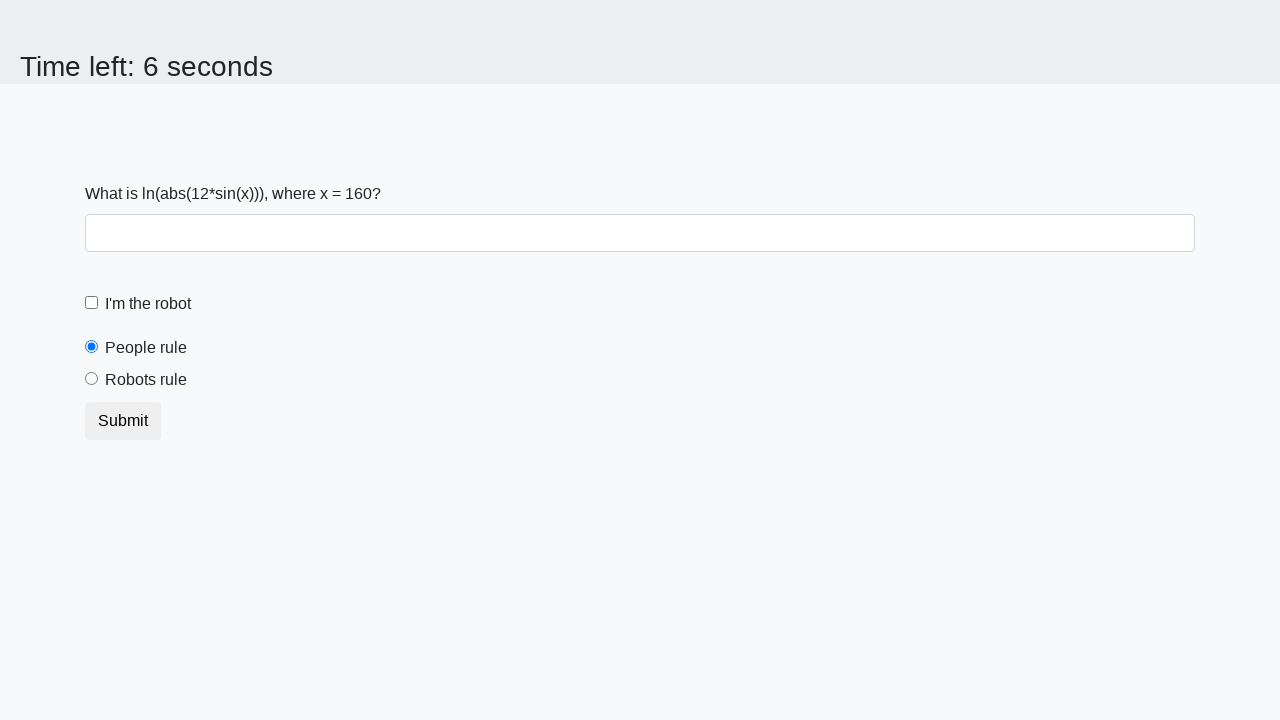

Retrieved disabled attribute from submit button
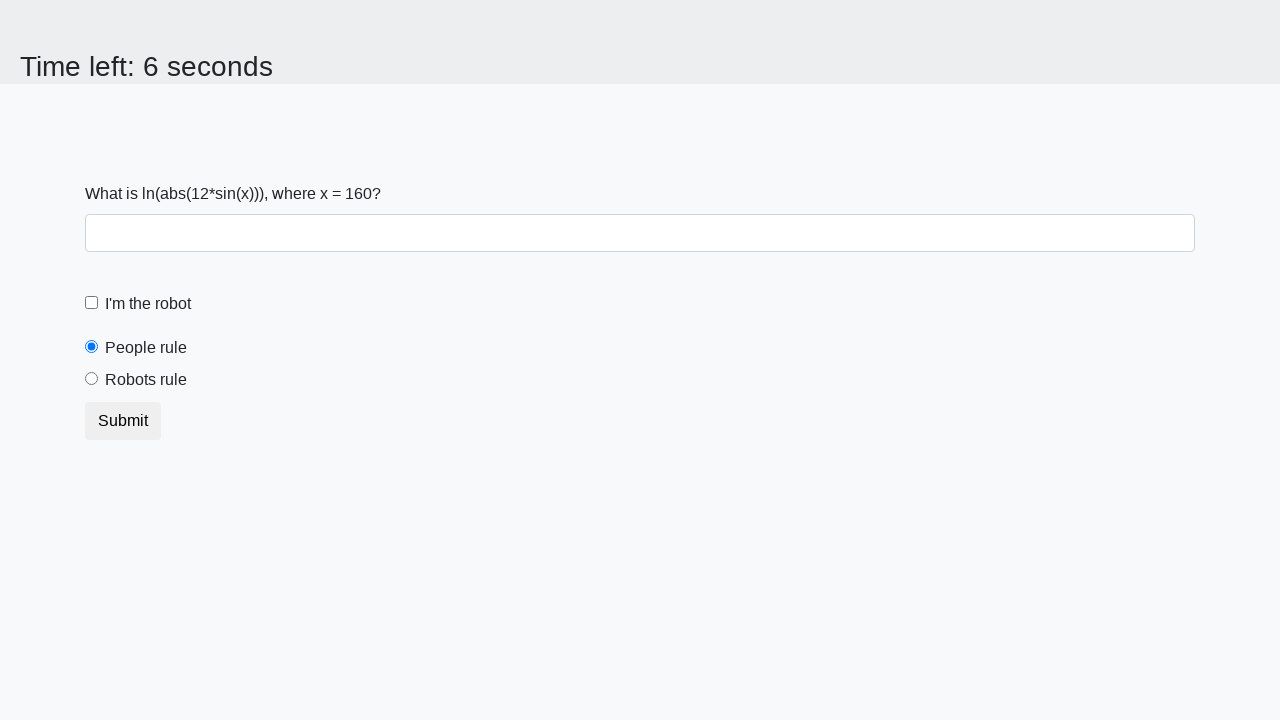

Verified submit button is not disabled initially
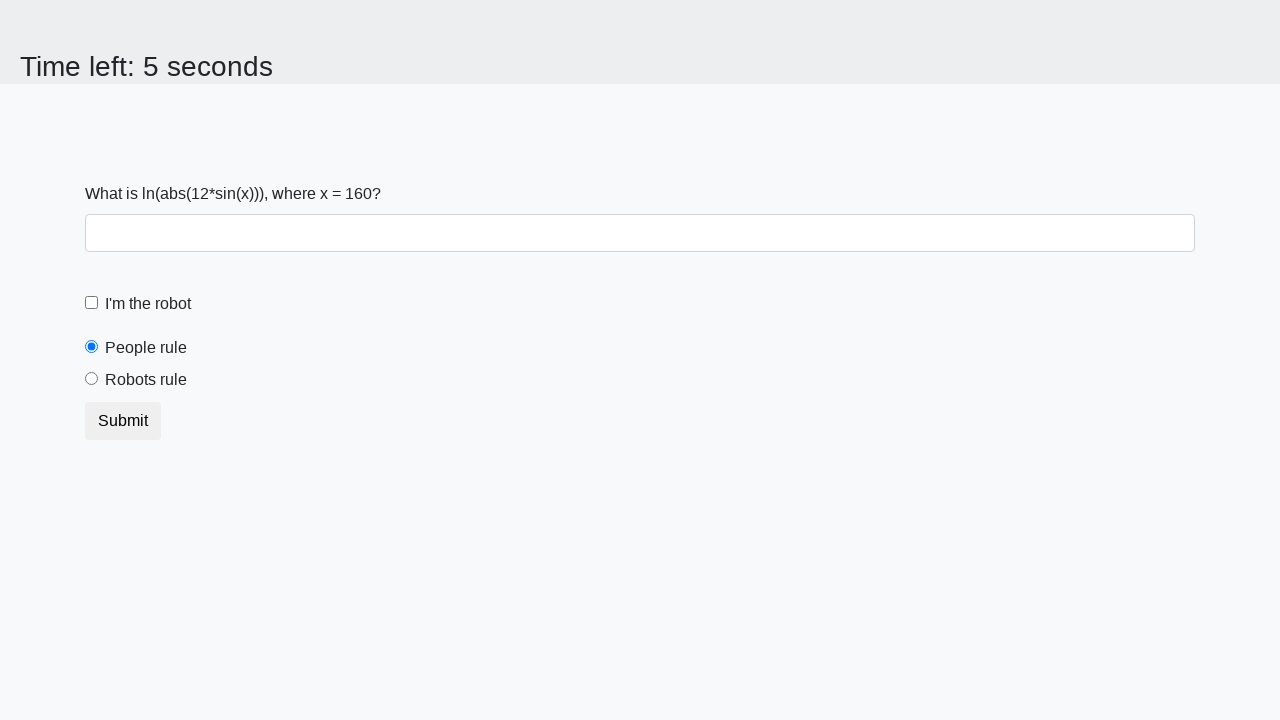

Waited 10 seconds for timeout to trigger
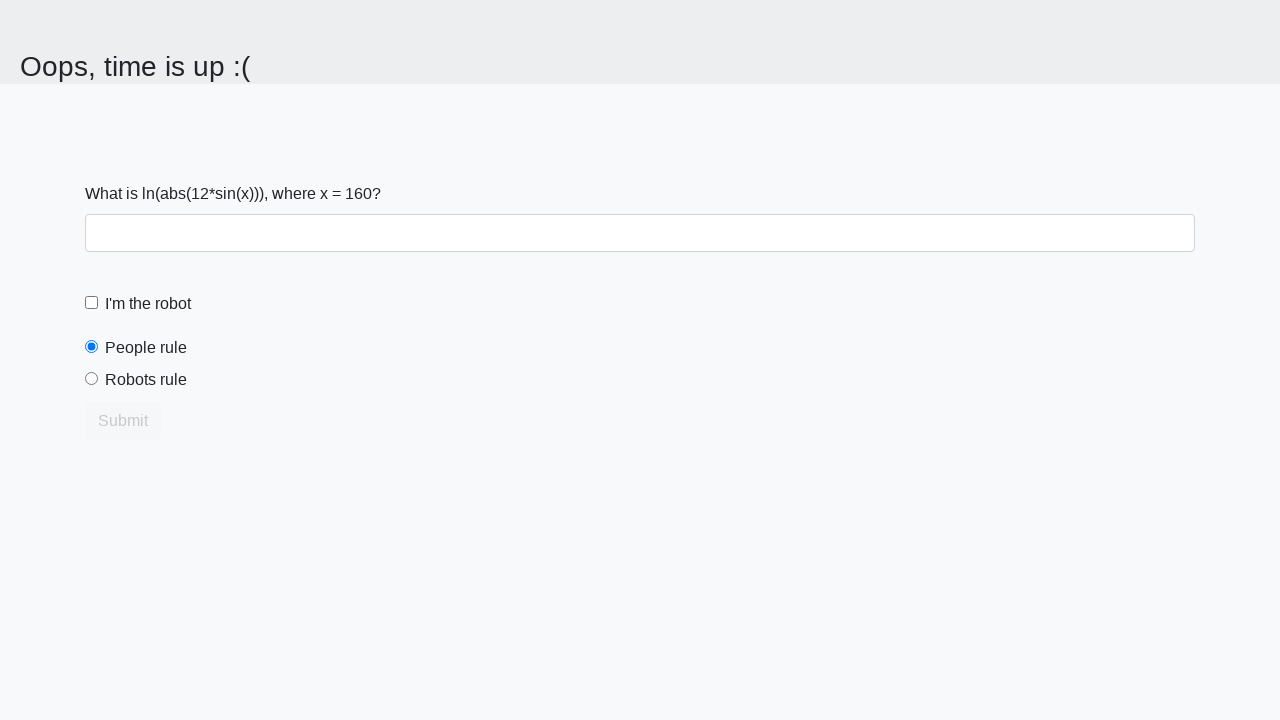

Retrieved disabled attribute from submit button after timeout
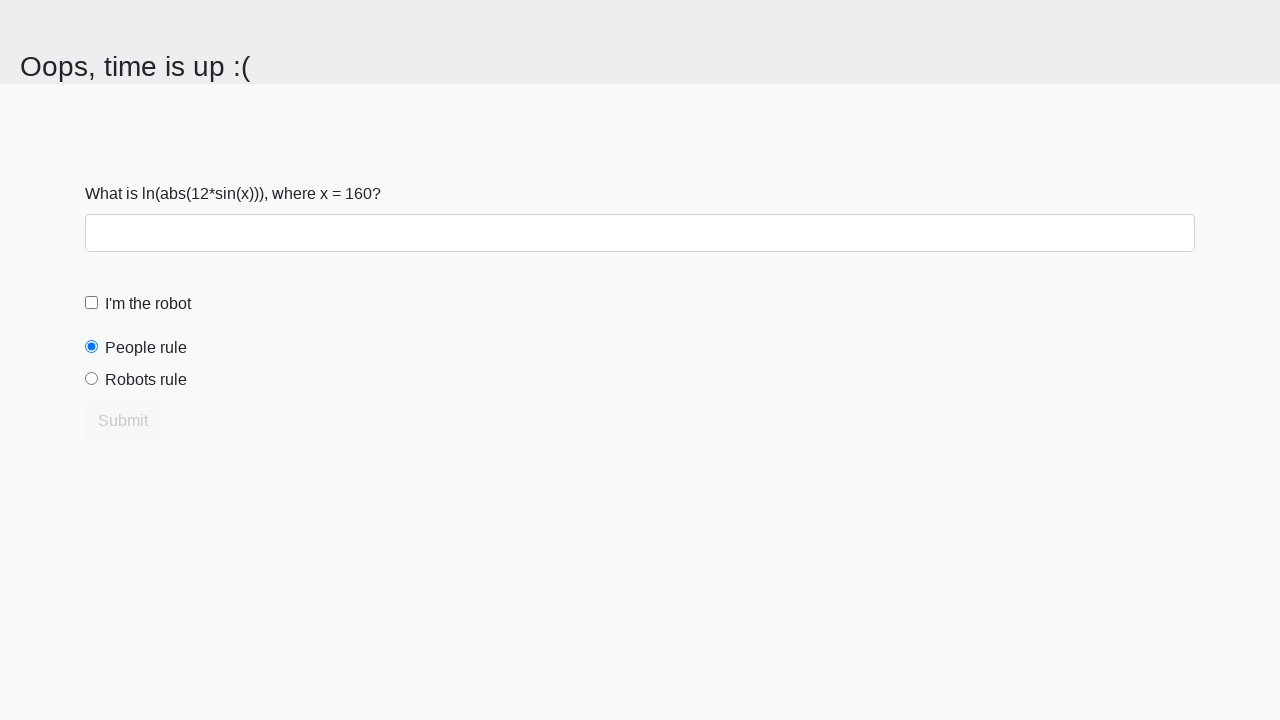

Verified submit button became disabled after 10-second timeout
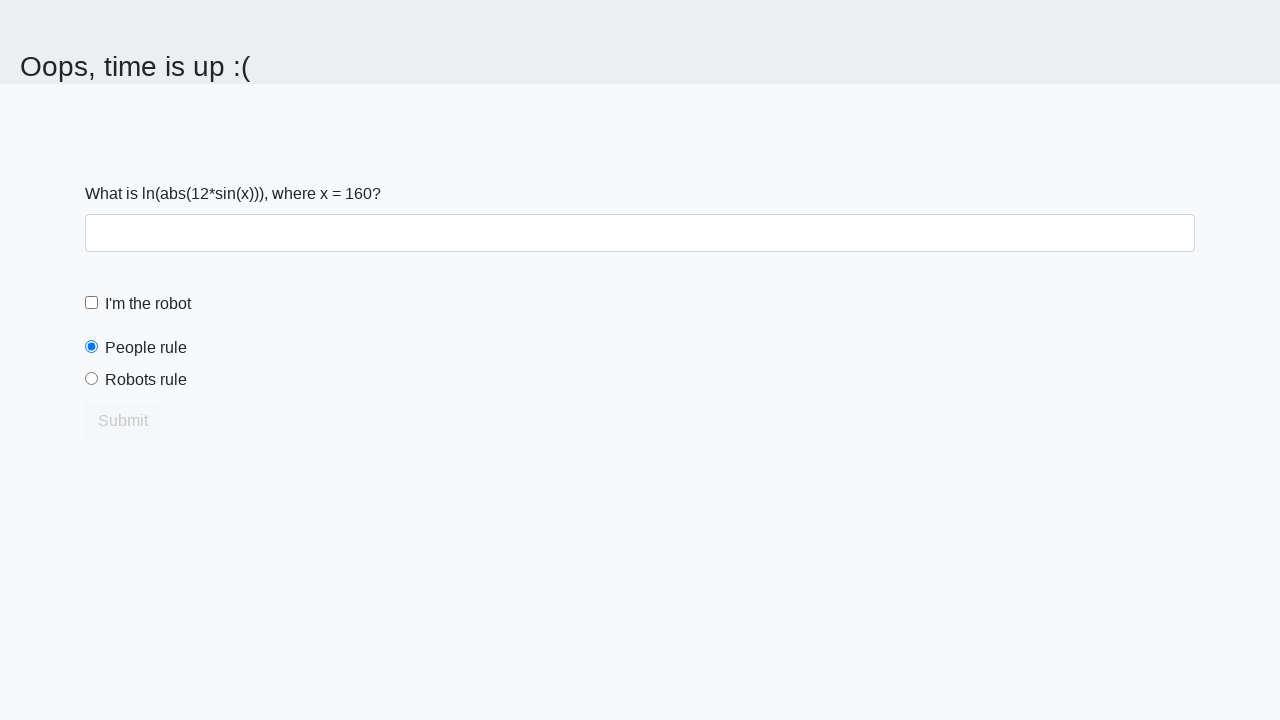

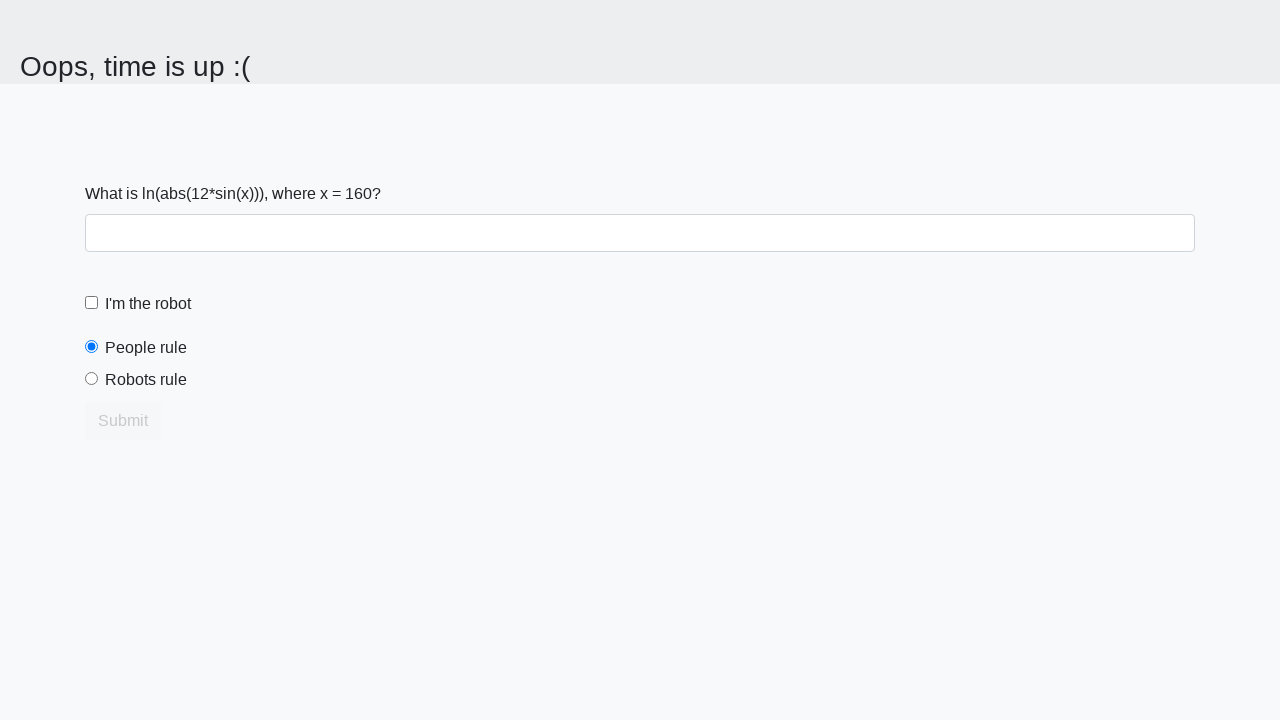